Tests AJAX functionality by clicking a button and waiting for dynamic content to load

Starting URL: http://uitestingplayground.com/ajax

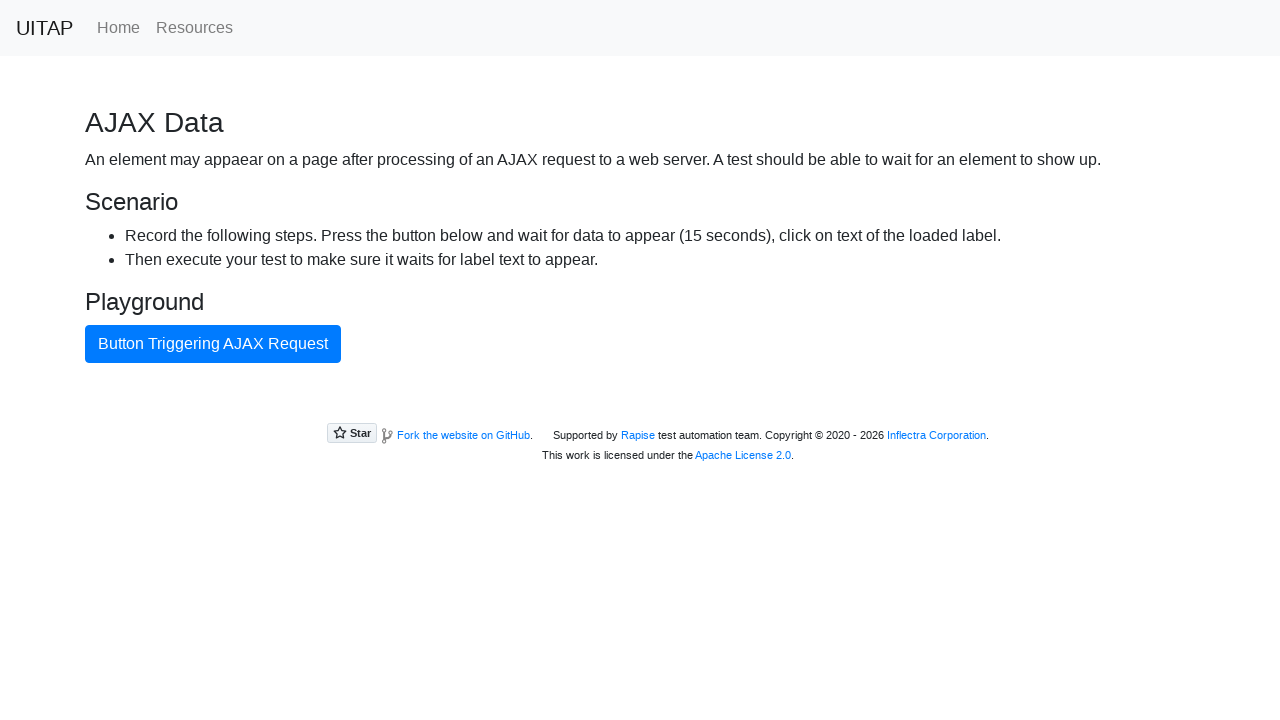

Clicked AJAX button to trigger dynamic content loading at (213, 344) on button#ajaxButton
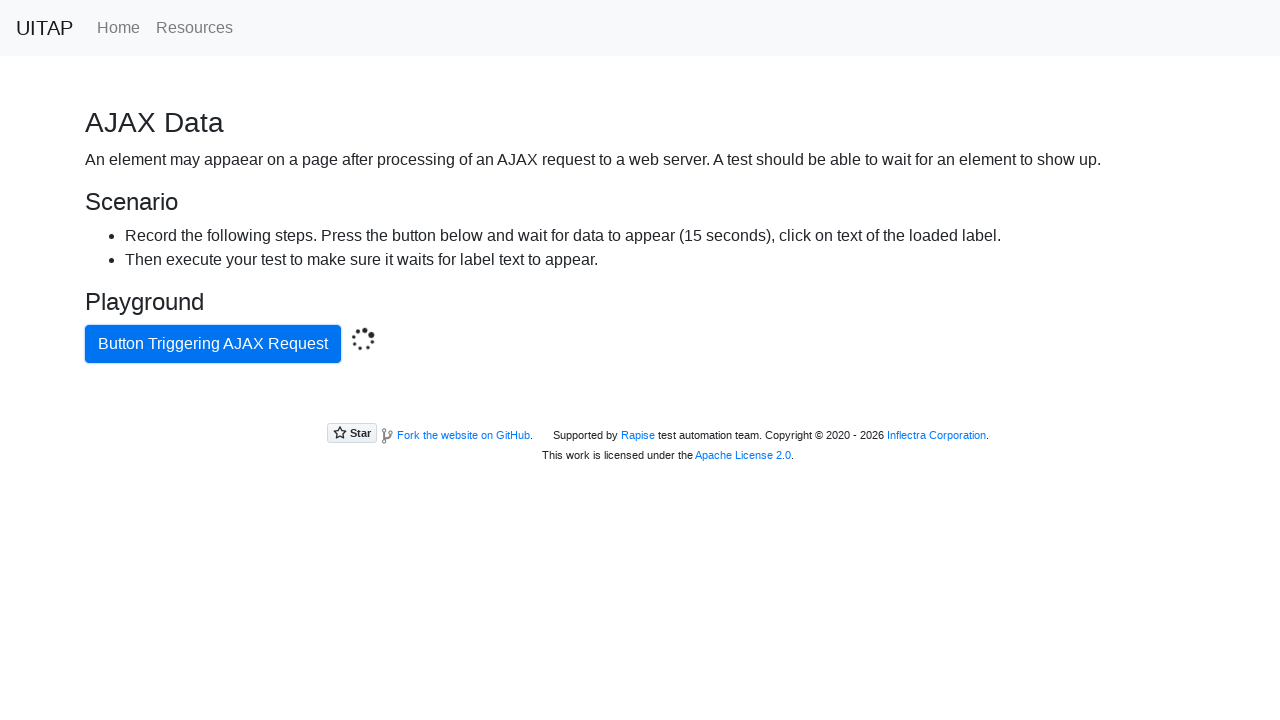

AJAX success message appeared and became visible
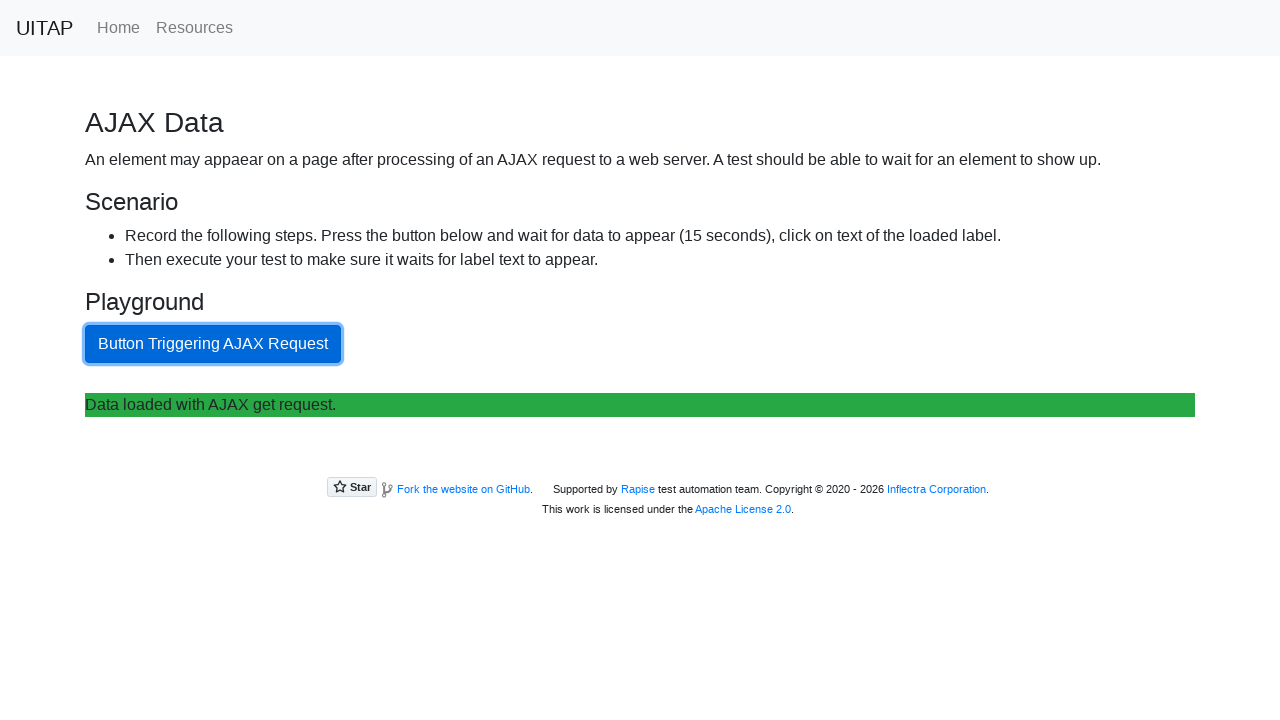

Located the success element
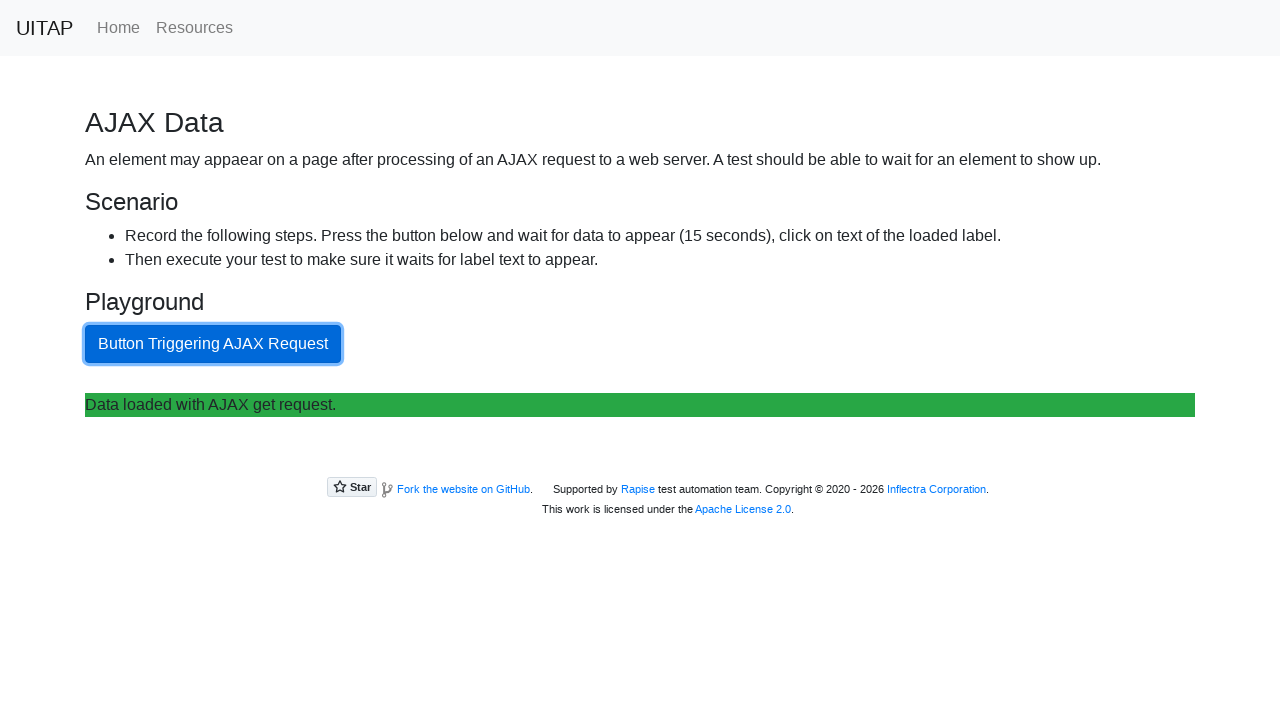

Retrieved success message text: Data loaded with AJAX get request.
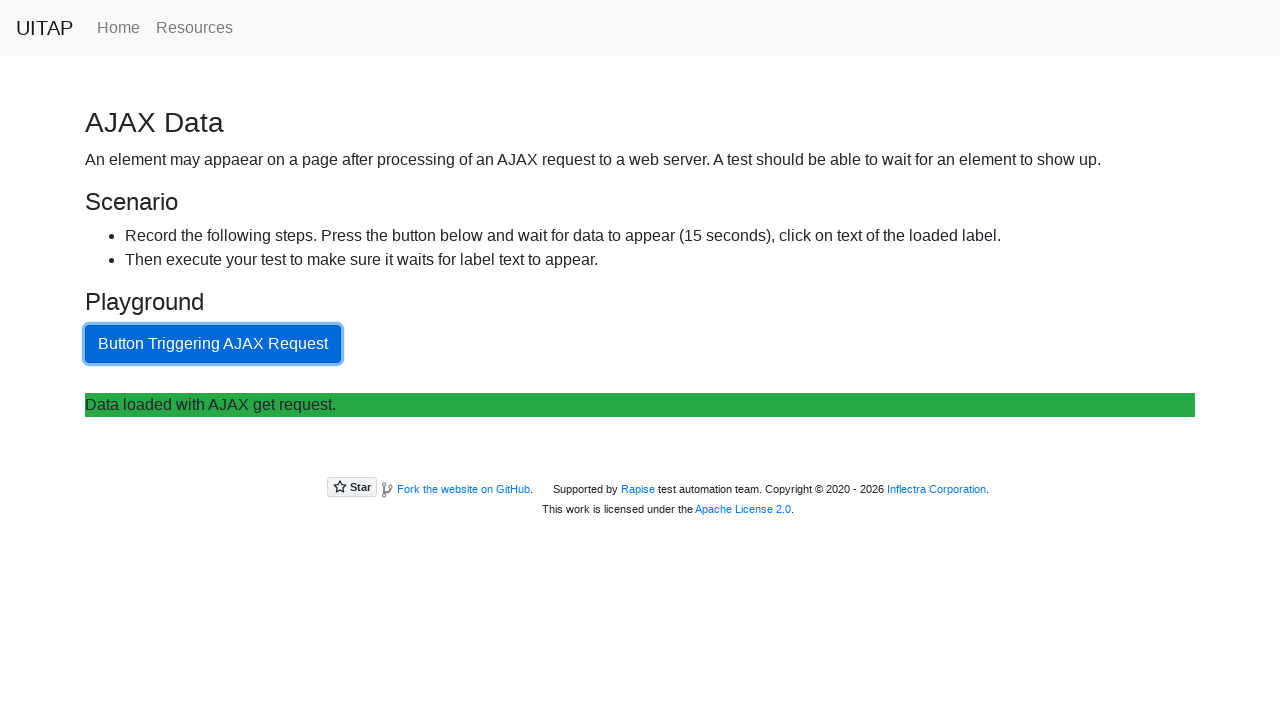

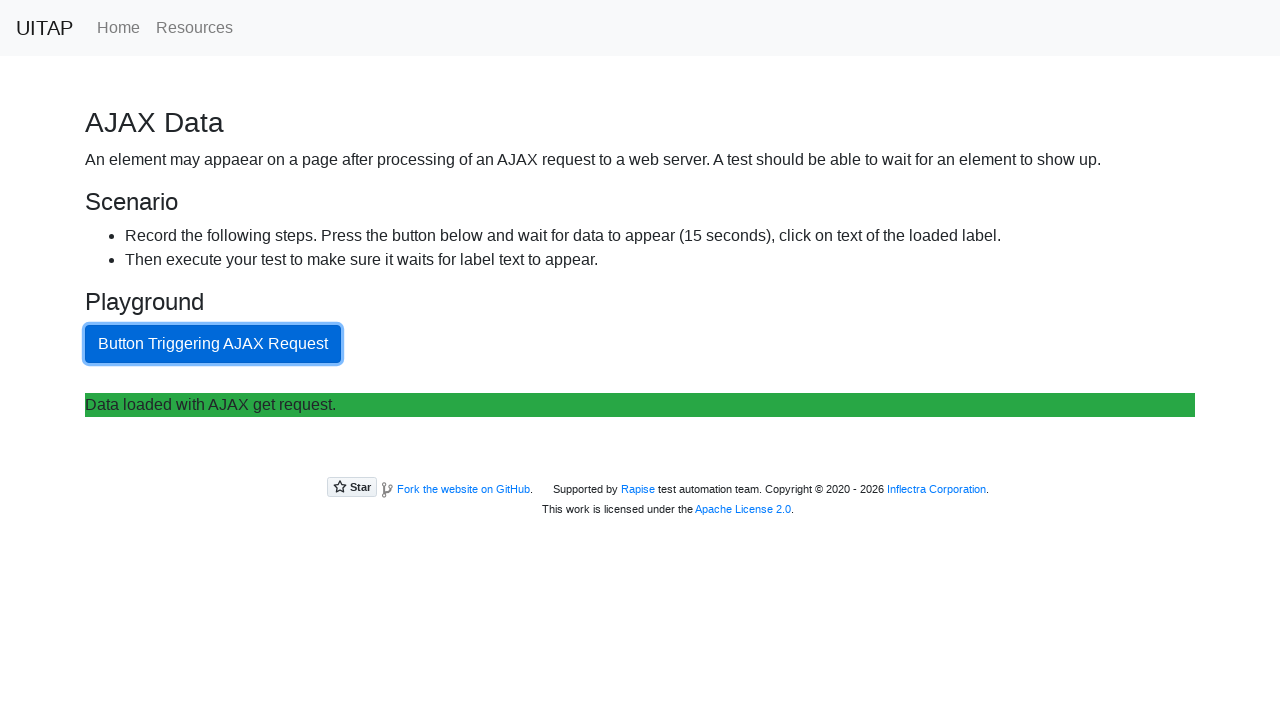